Tests a web form submission by filling a text field and clicking submit, then verifying the success message

Starting URL: https://www.selenium.dev/selenium/web/web-form.html

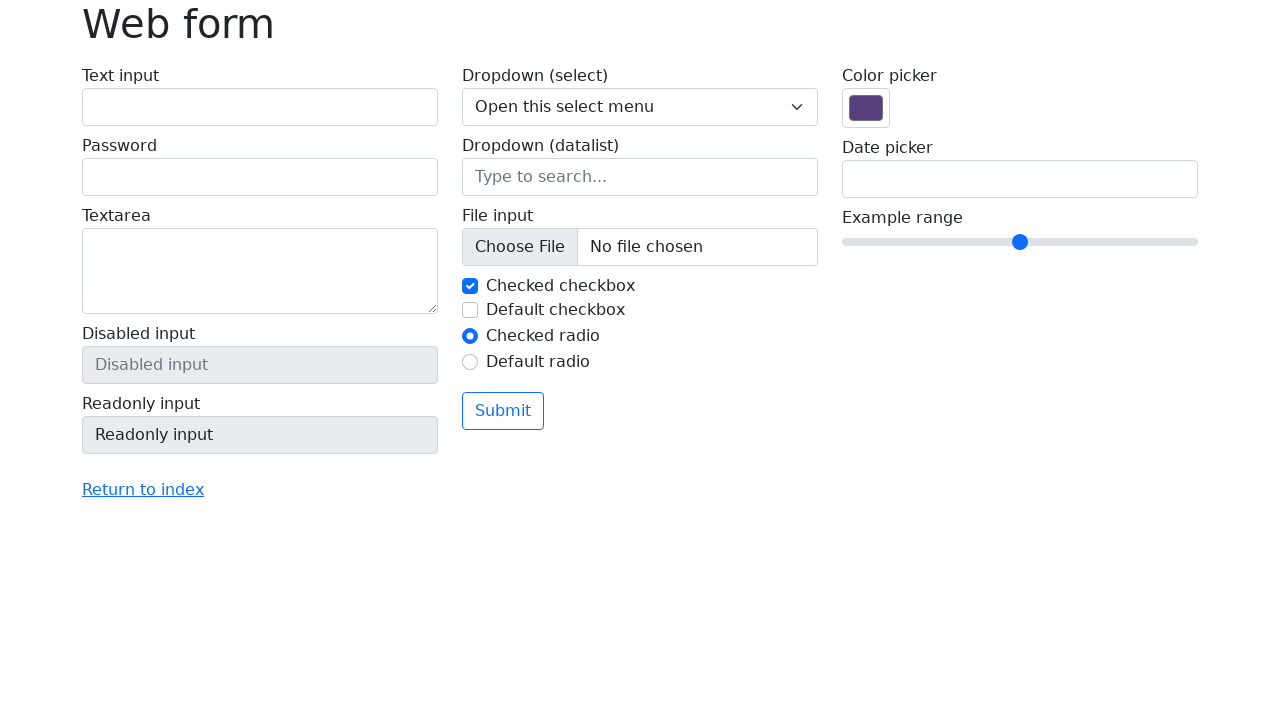

Filled text field with 'Selenium' on input[name='my-text']
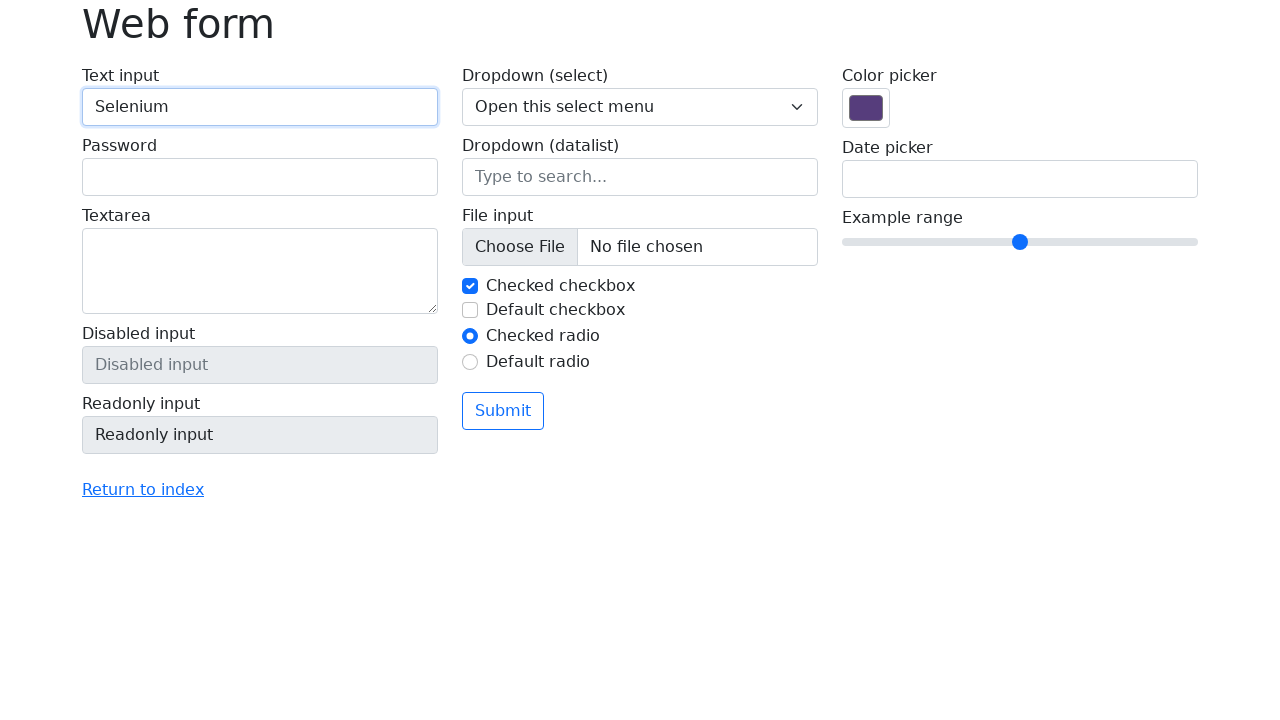

Clicked submit button at (503, 411) on button
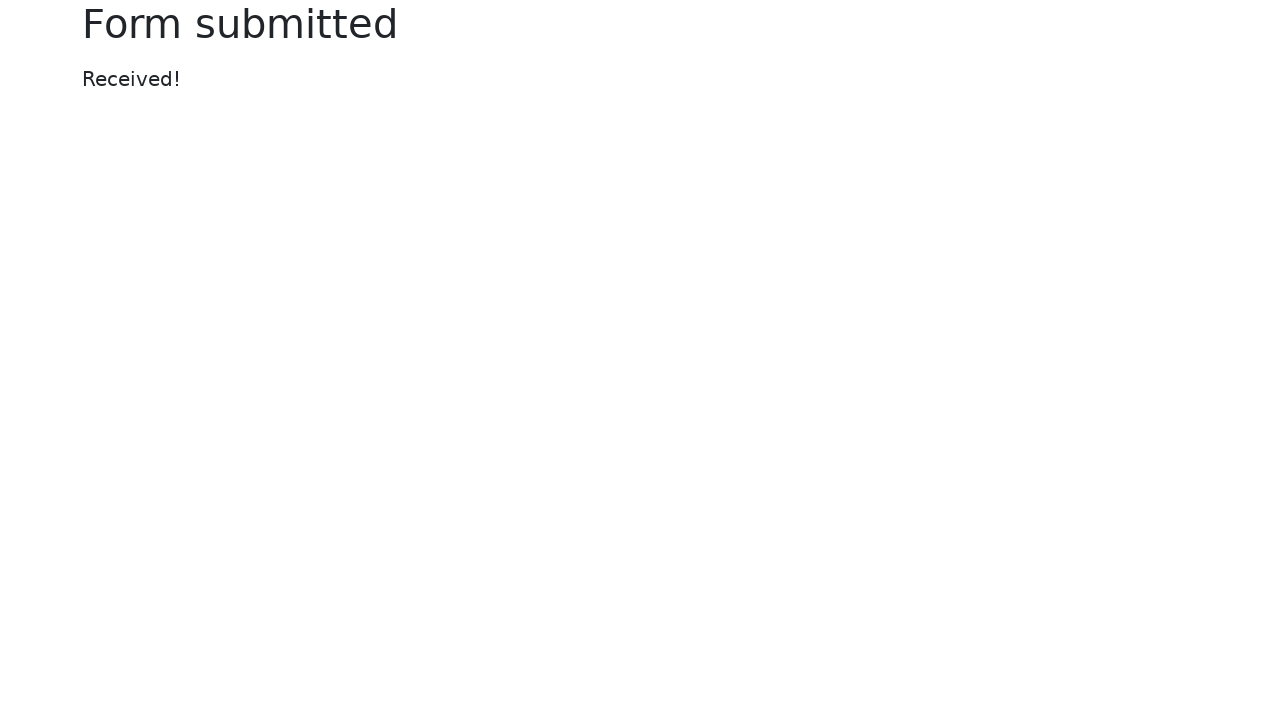

Success message appeared
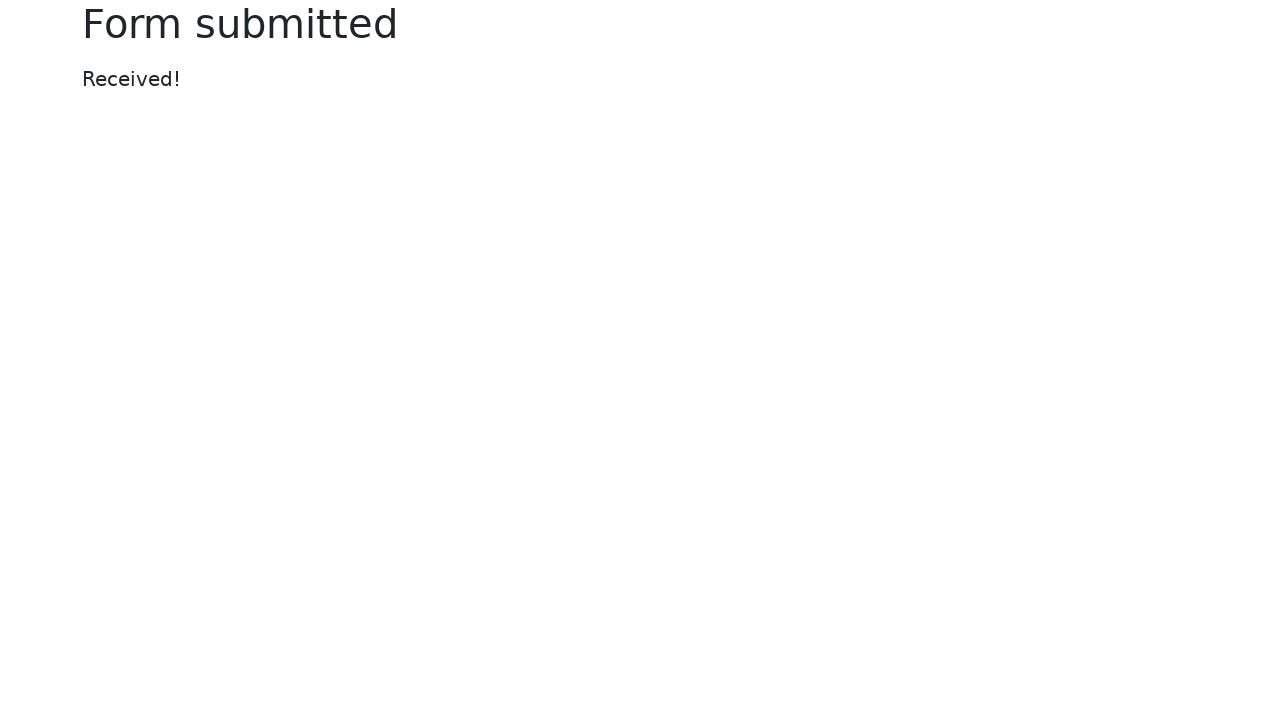

Verified success message contains 'Received!'
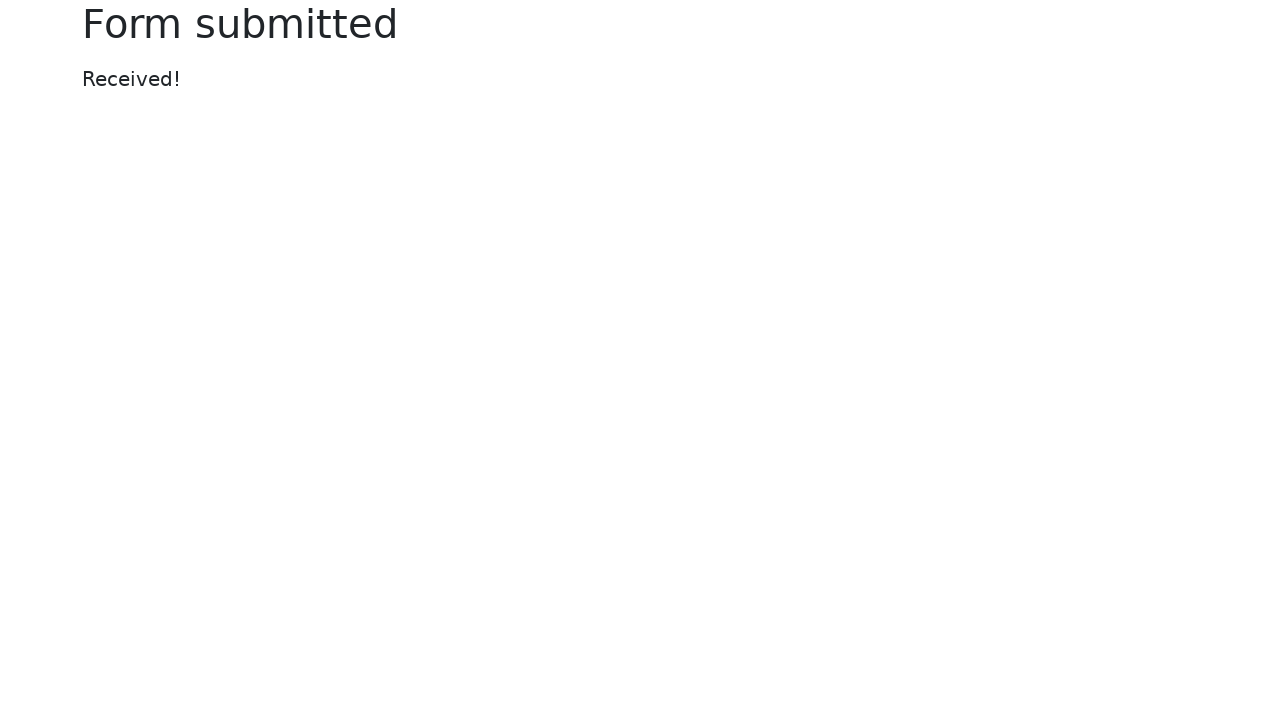

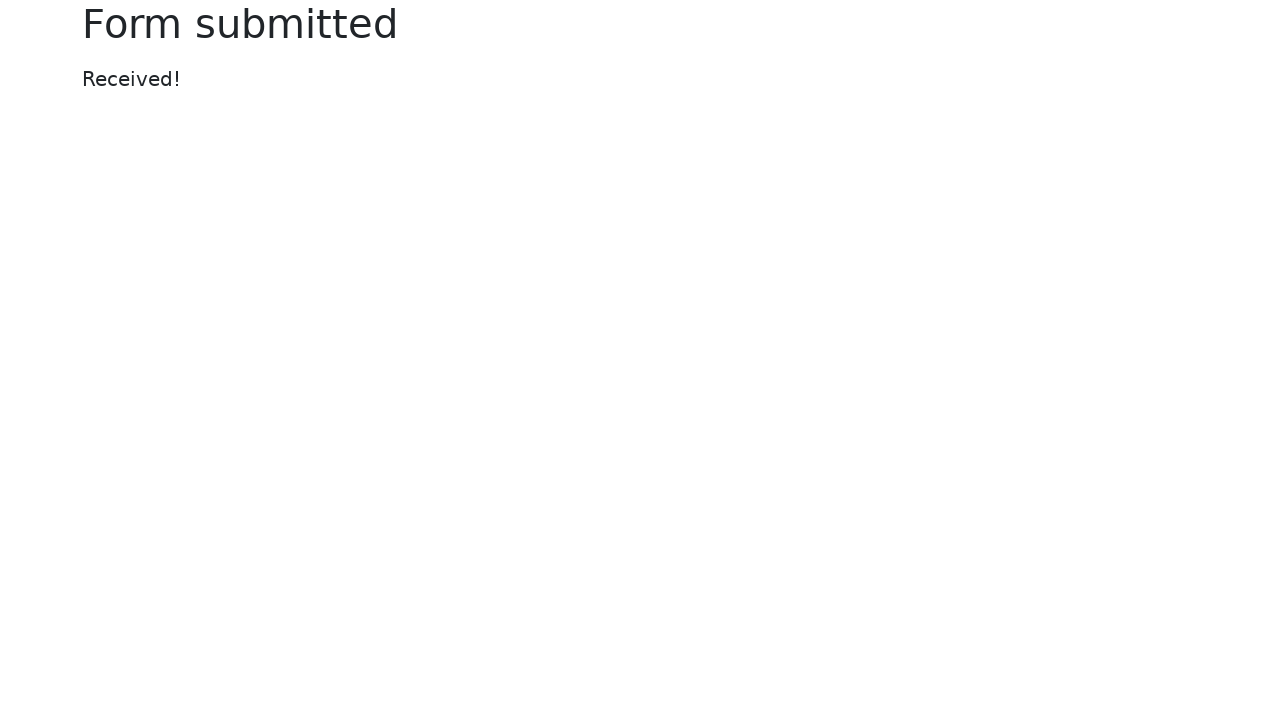